Tests autocomplete functionality by typing partial text and selecting a specific option from the dropdown suggestions

Starting URL: https://rahulshettyacademy.com/dropdownsPractise/

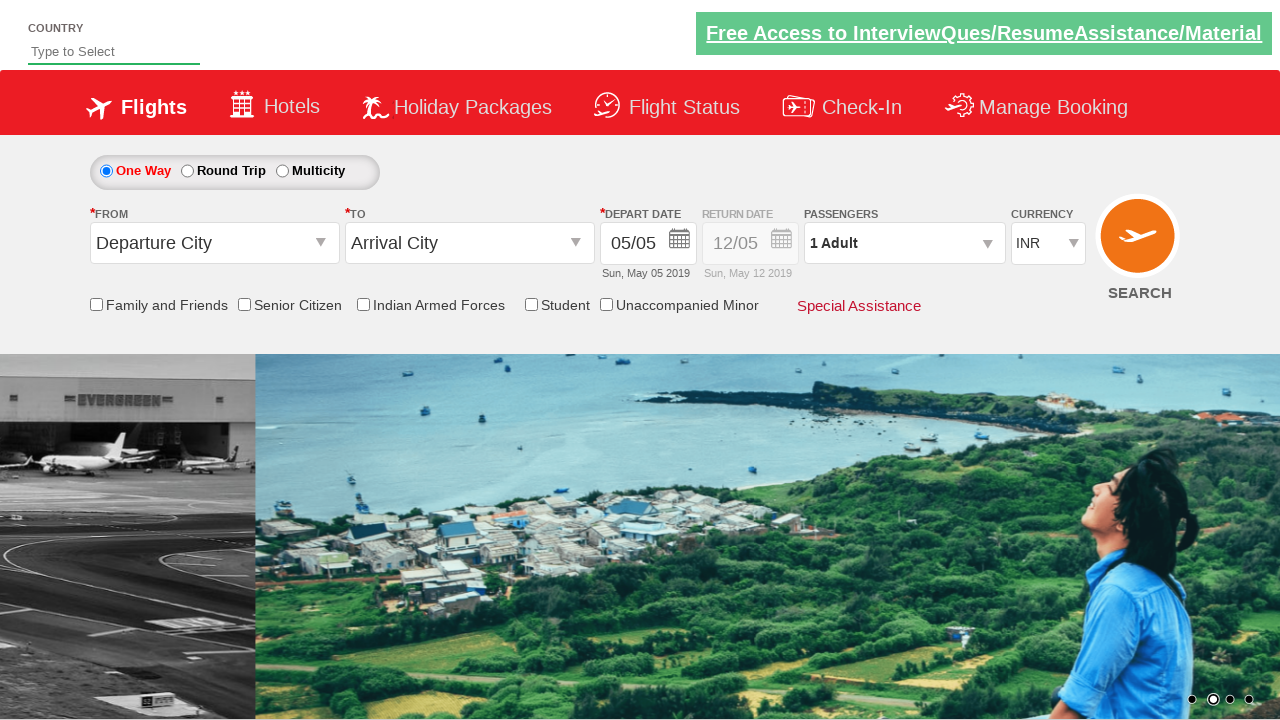

Typed 'rus' into autocomplete field on #autosuggest
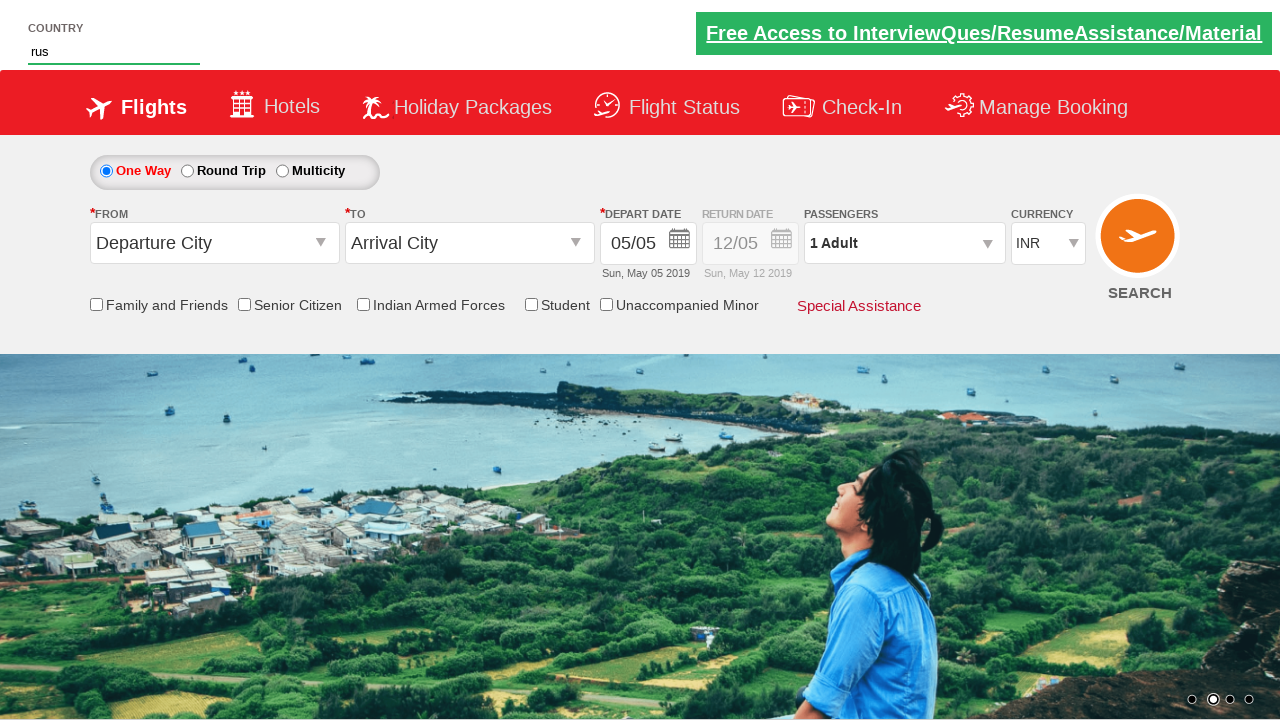

Autocomplete dropdown options appeared
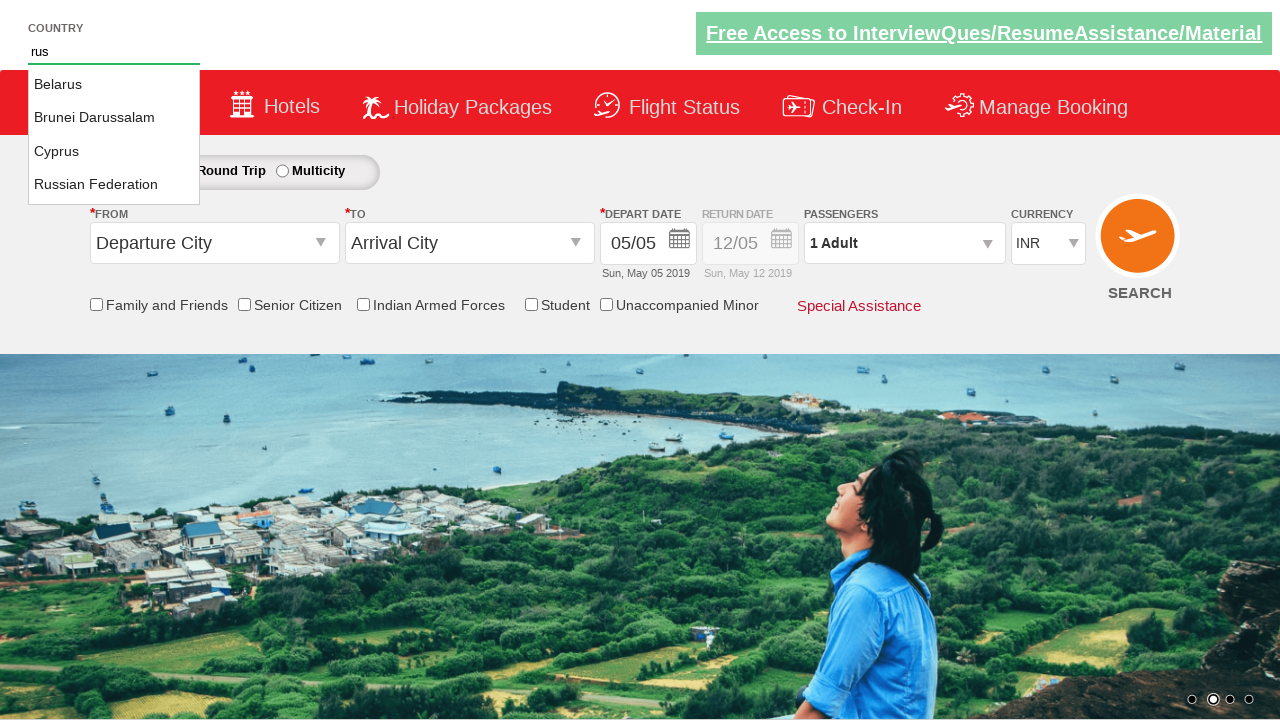

Retrieved all autocomplete dropdown options
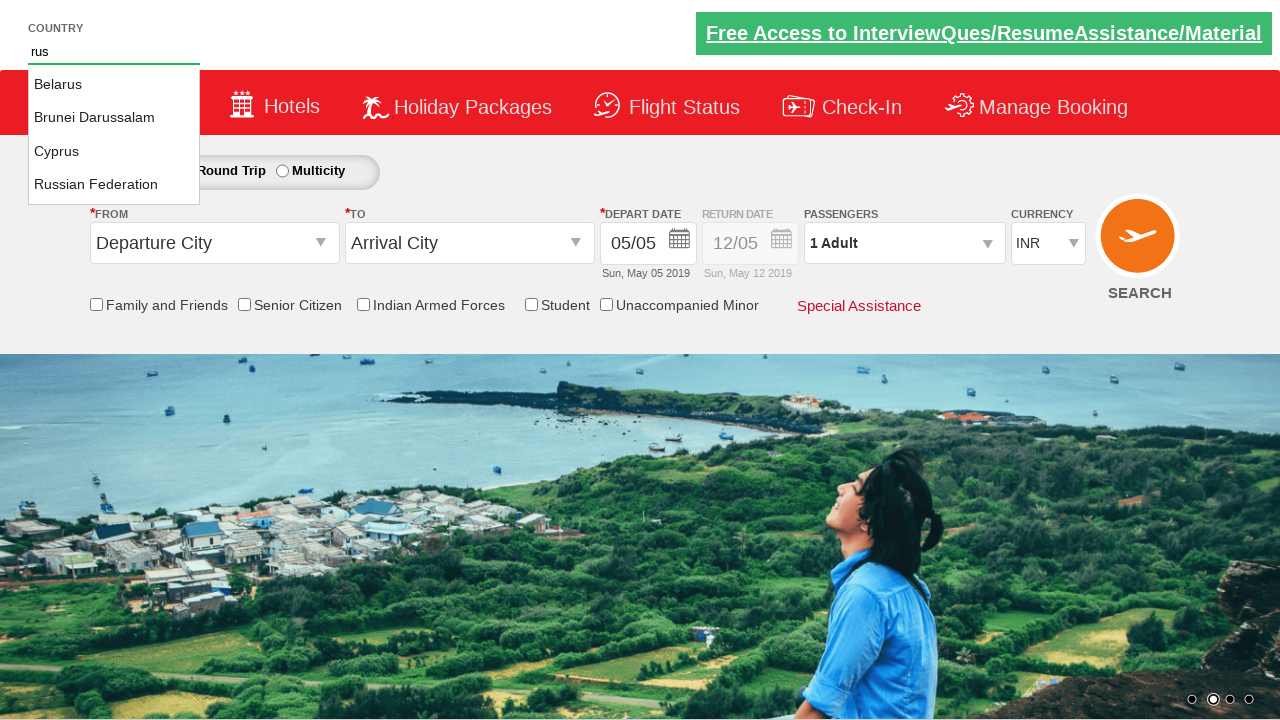

Selected 'Russian Federation' from dropdown suggestions at (114, 185) on li.ui-menu-item a >> nth=3
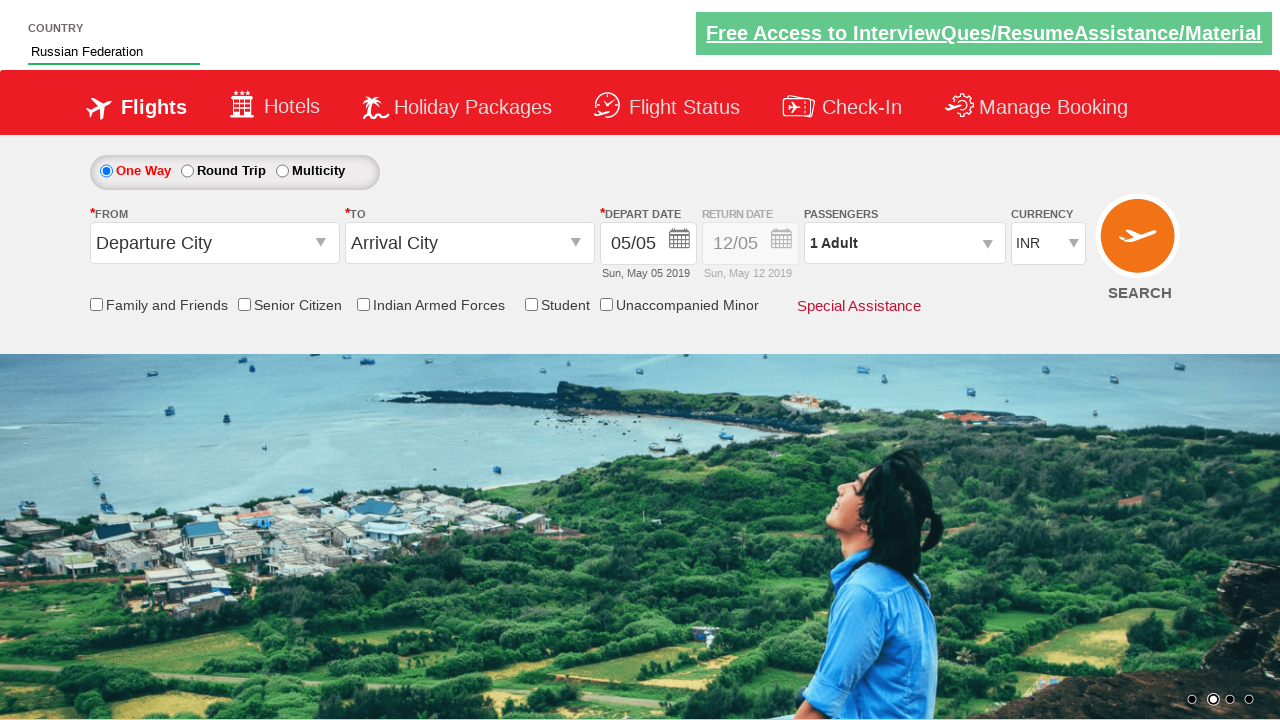

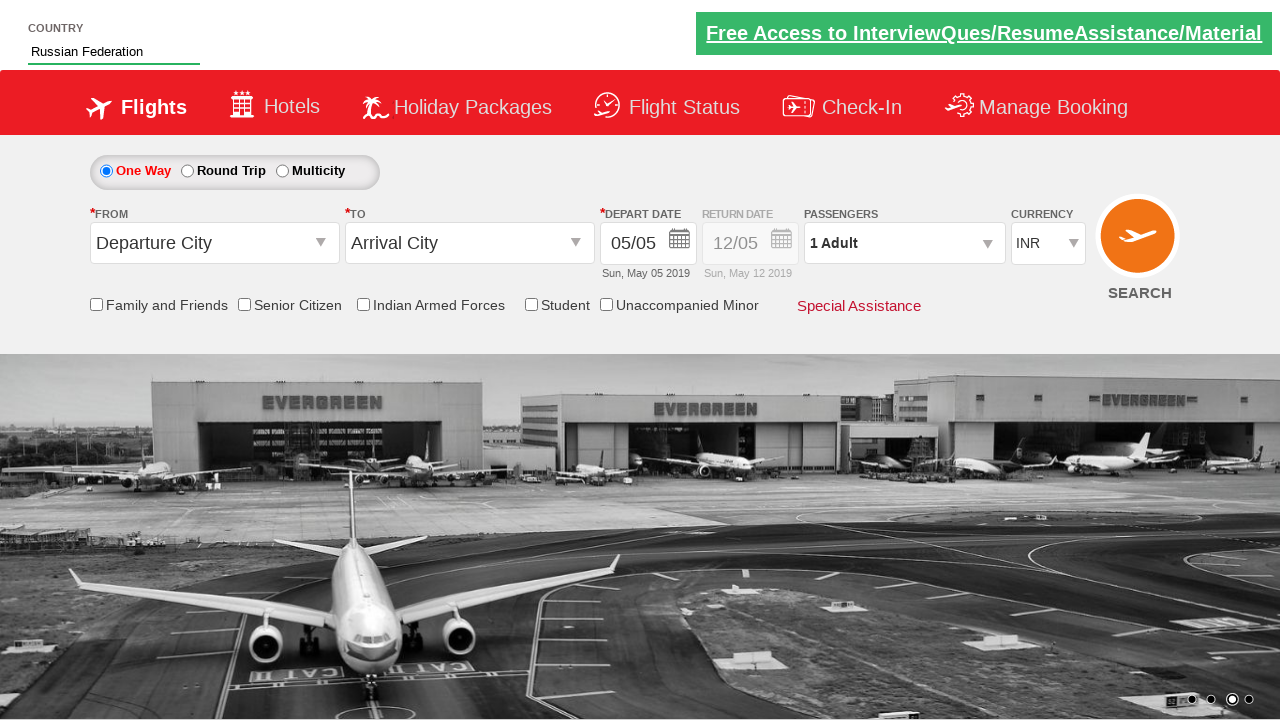